Tests hover action by moving mouse over an image and verifying that user information becomes visible

Starting URL: https://the-internet.herokuapp.com/hovers

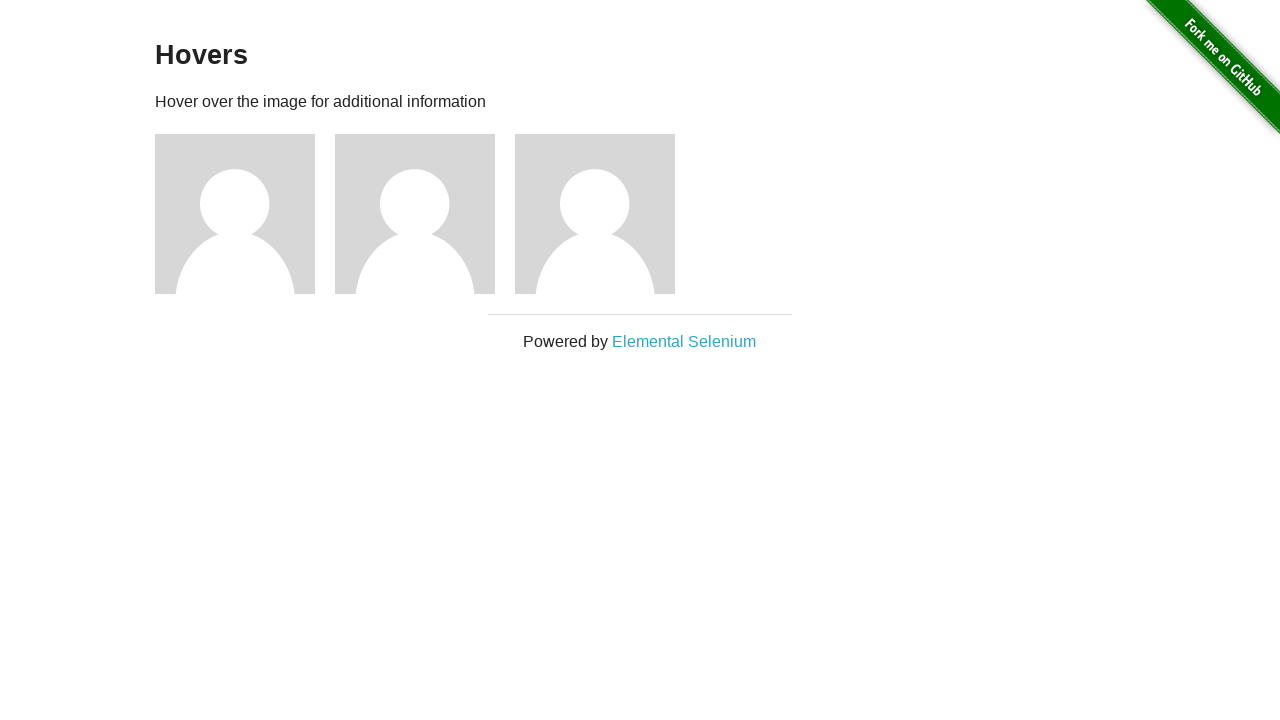

Located first user avatar image
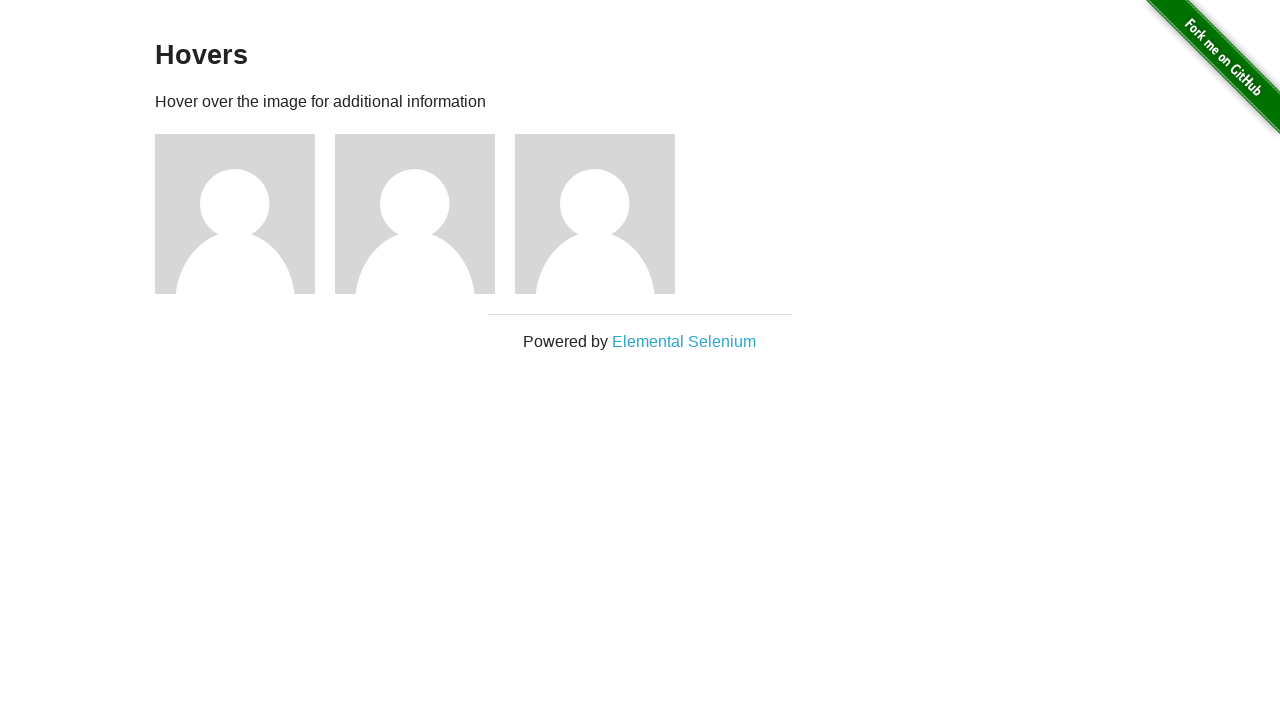

Hovered over first user avatar image at (235, 214) on (//img[@alt='User Avatar'])[1]
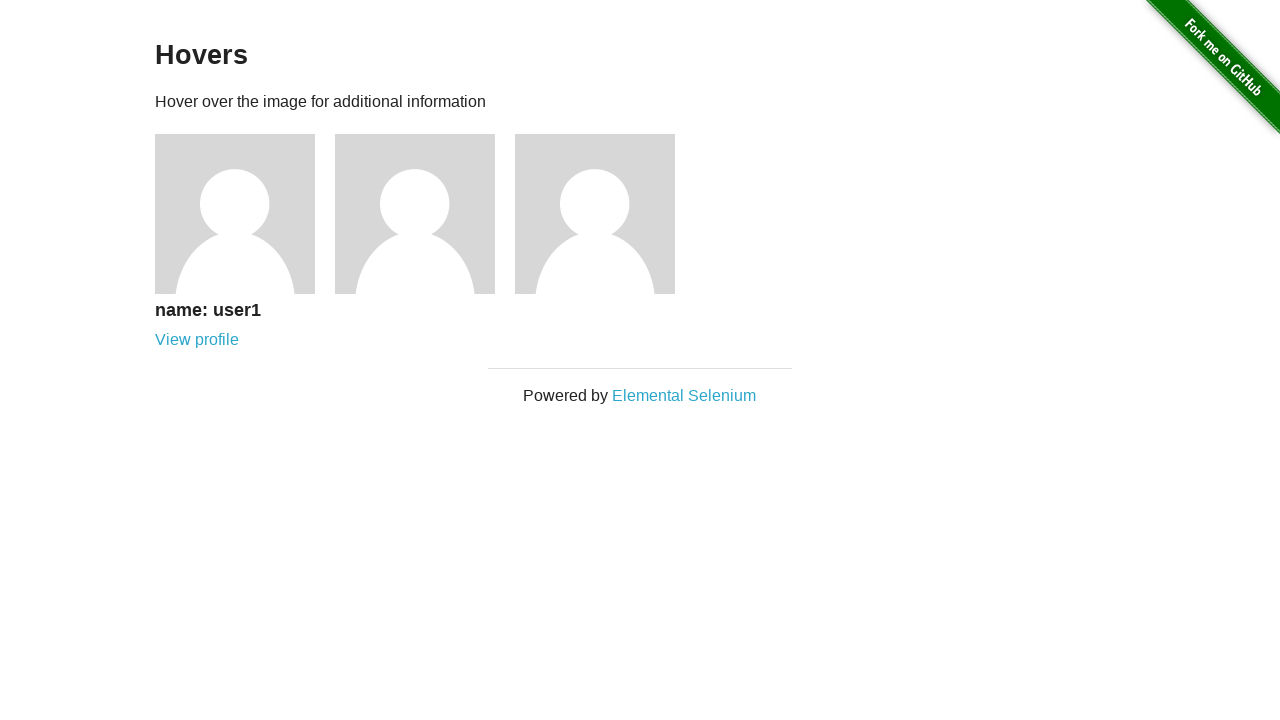

Verified user1 information became visible after hover
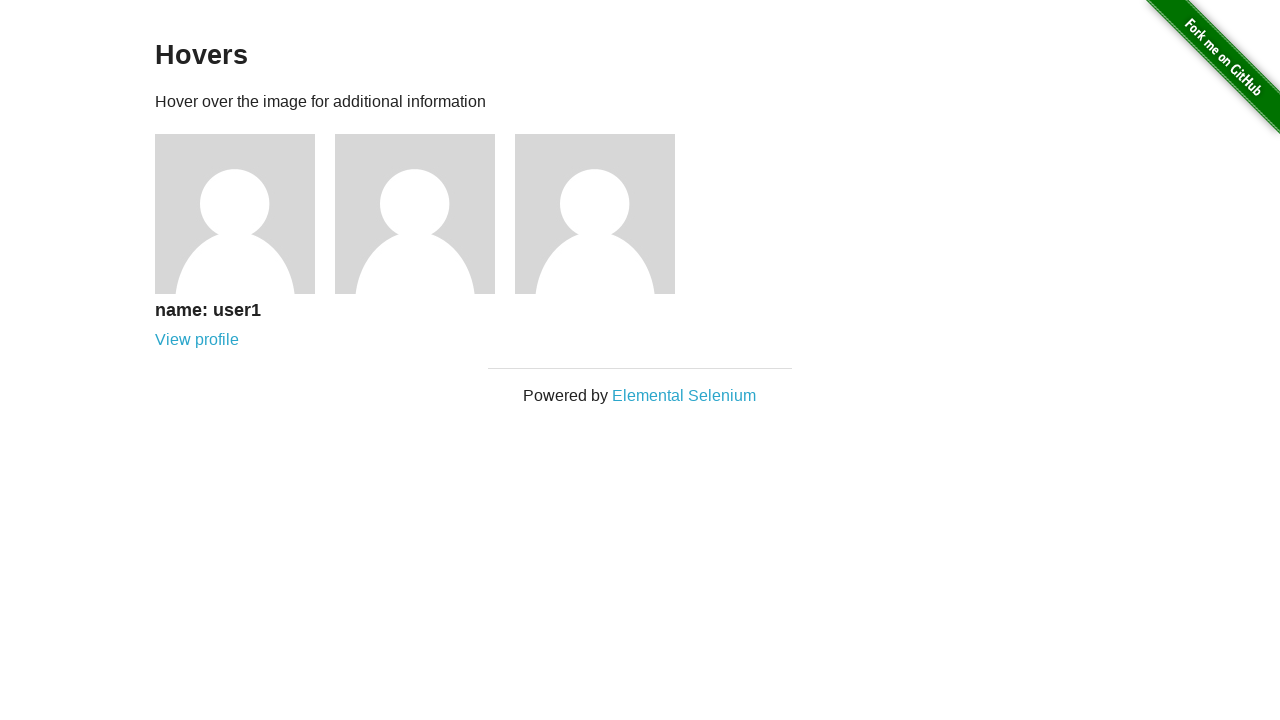

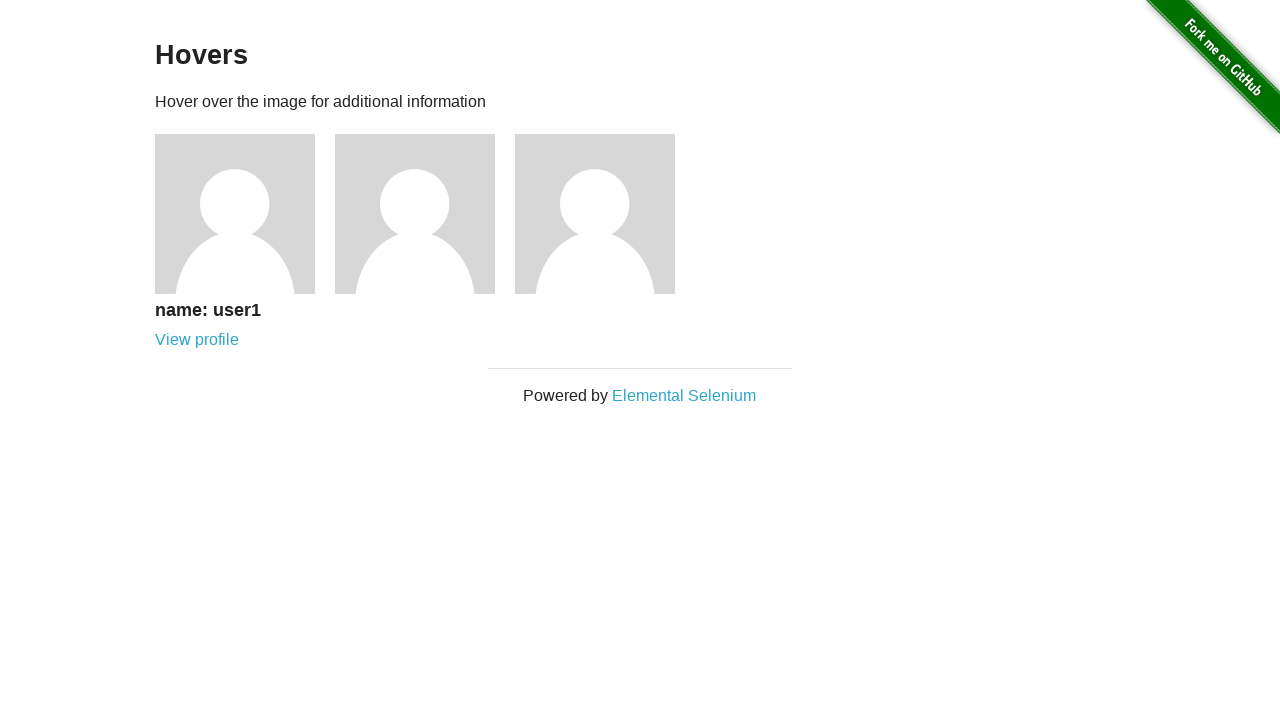